Tests navigation to Elements section and verifies that the right side advertisement is displayed.

Starting URL: https://demoqa.com/

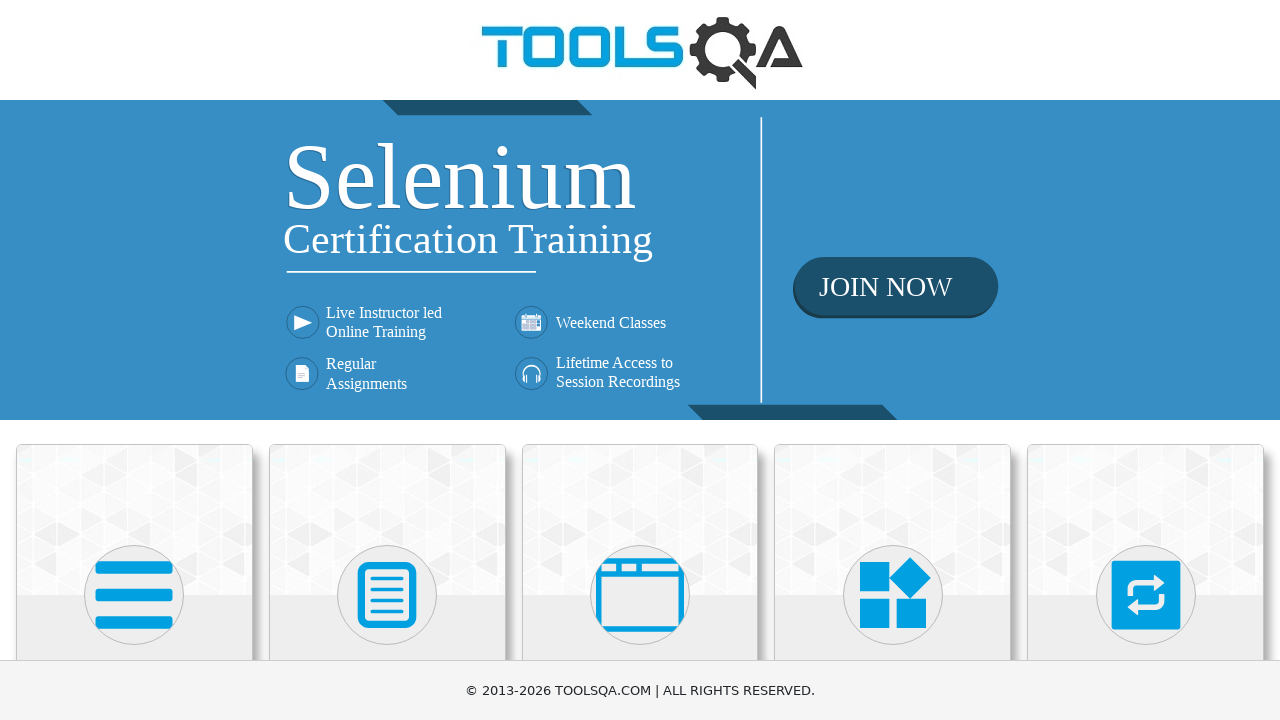

Clicked on Elements section at (134, 360) on h5:text('Elements')
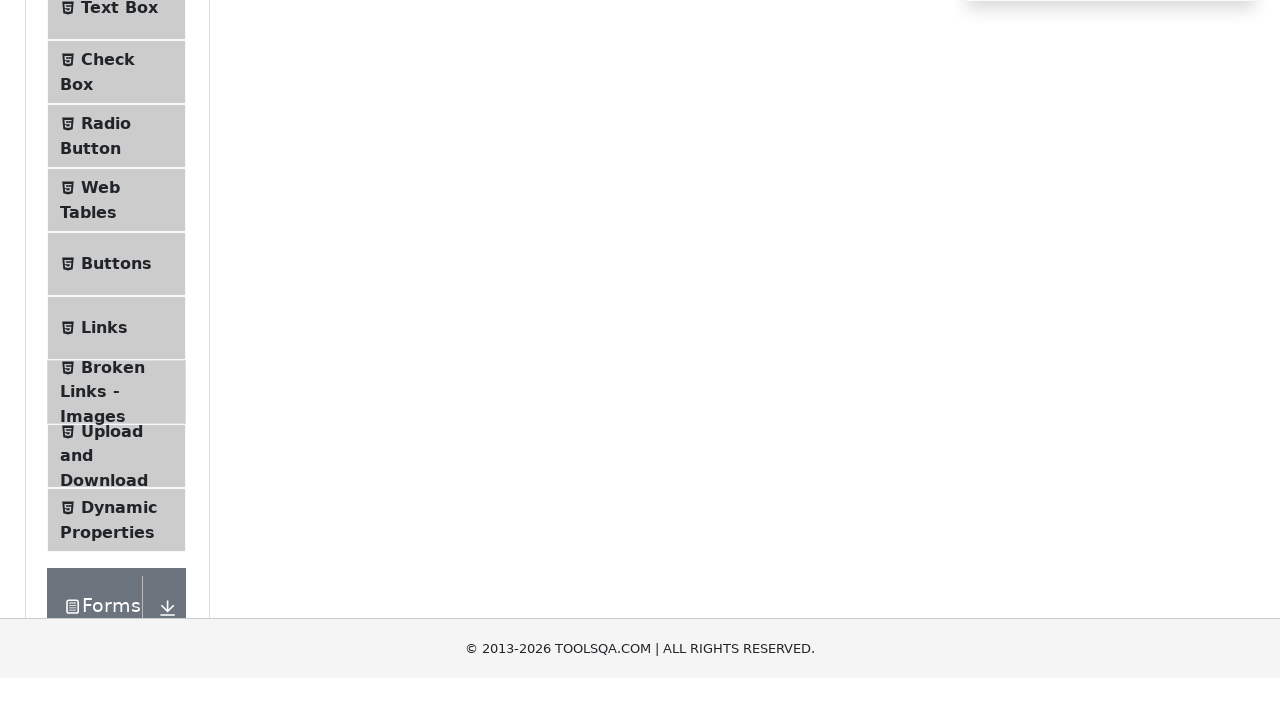

Right side advertisement is displayed and loaded
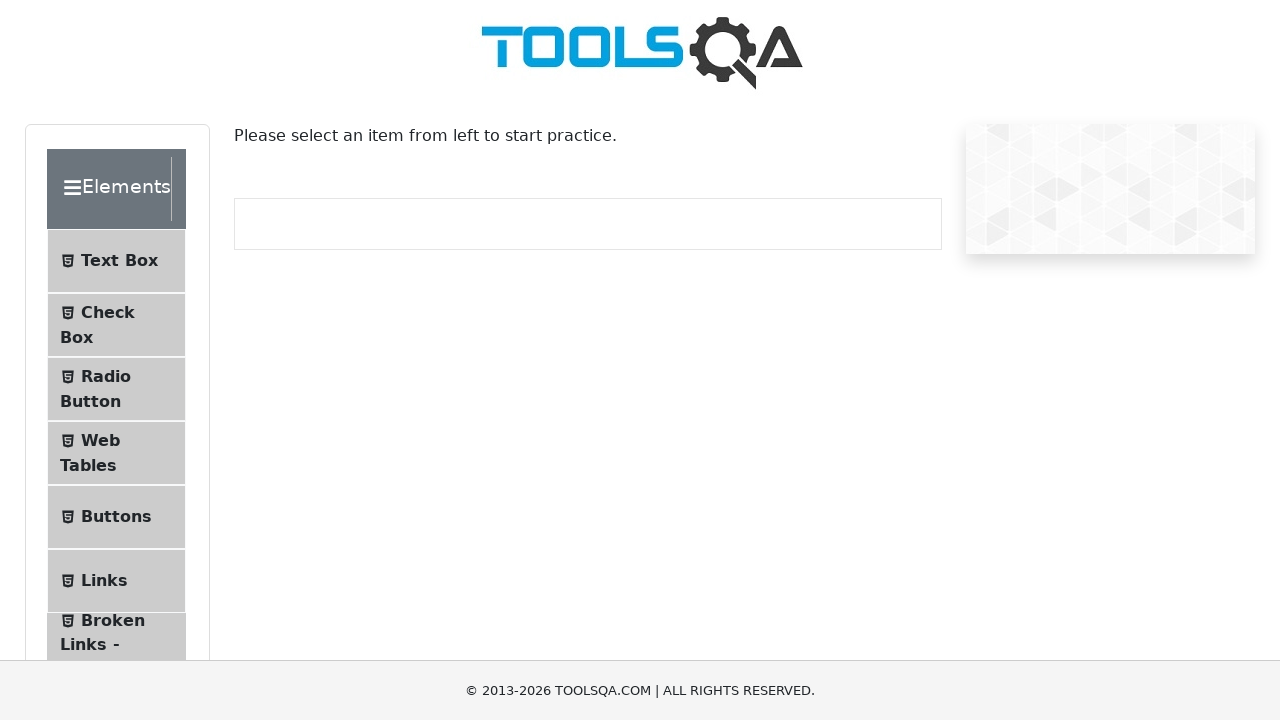

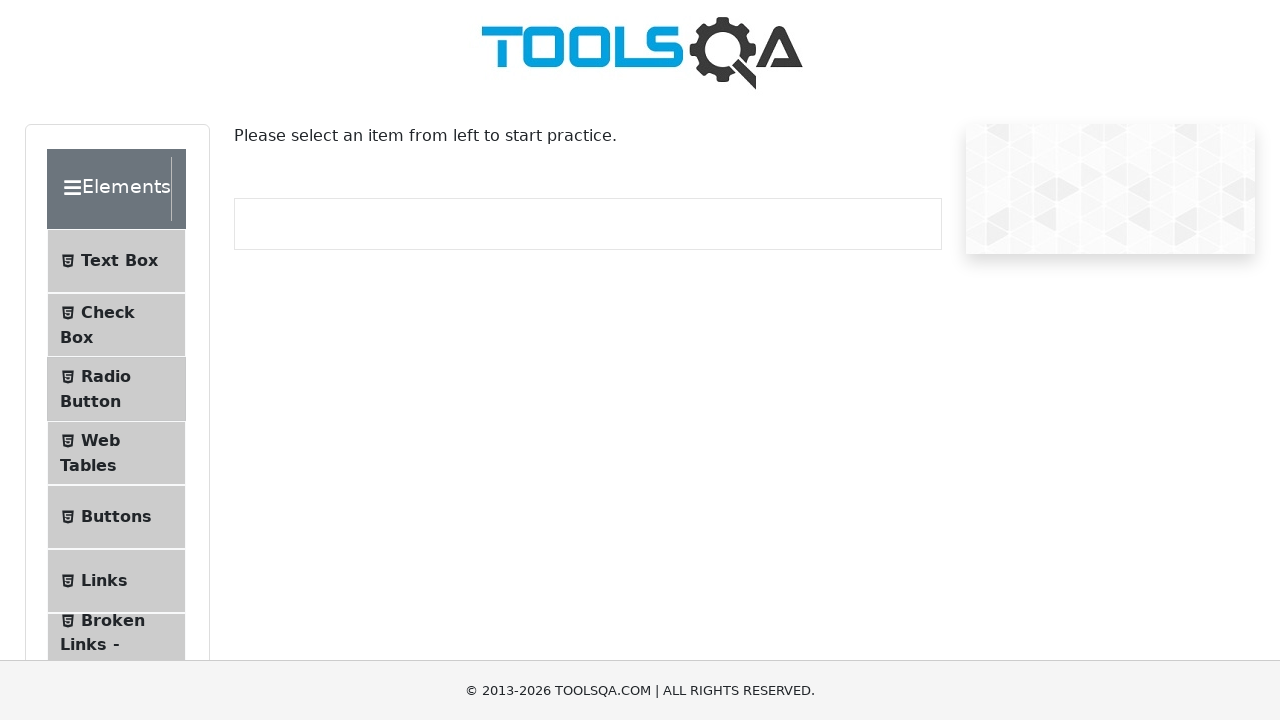